Tests file upload functionality by selecting a file and submitting the upload form

Starting URL: http://the-internet.herokuapp.com/upload

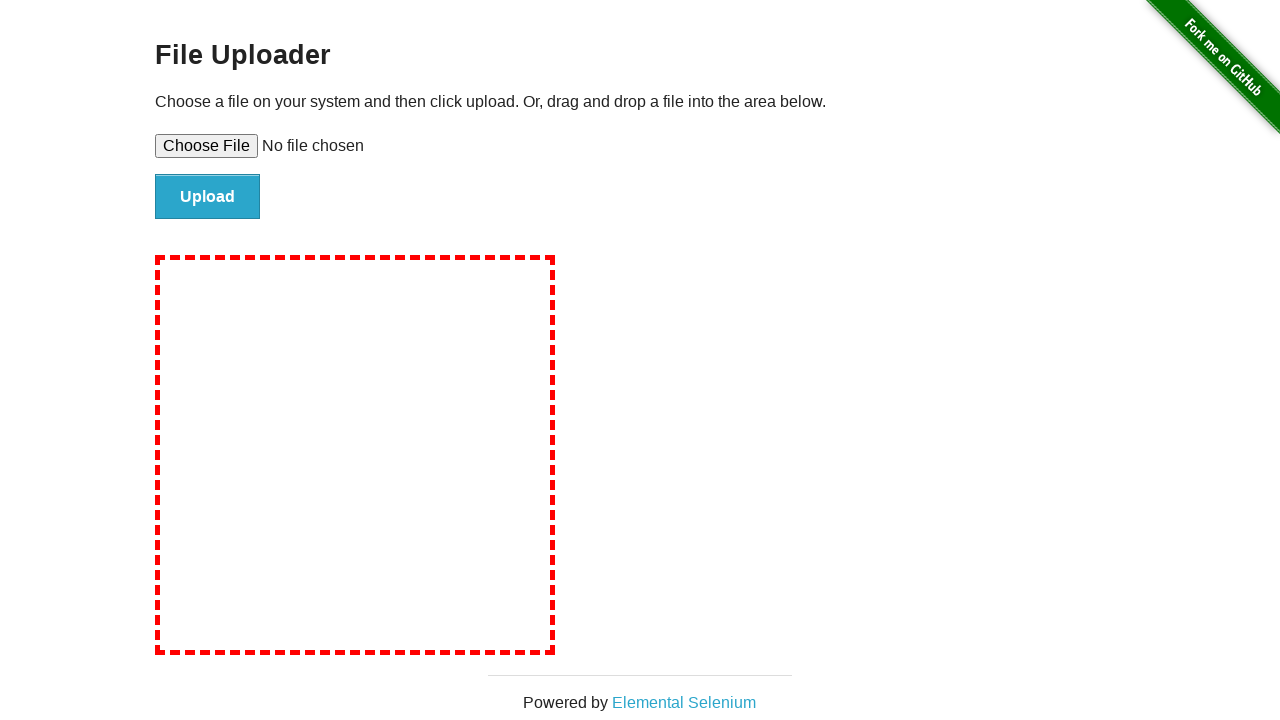

Selected test file for upload
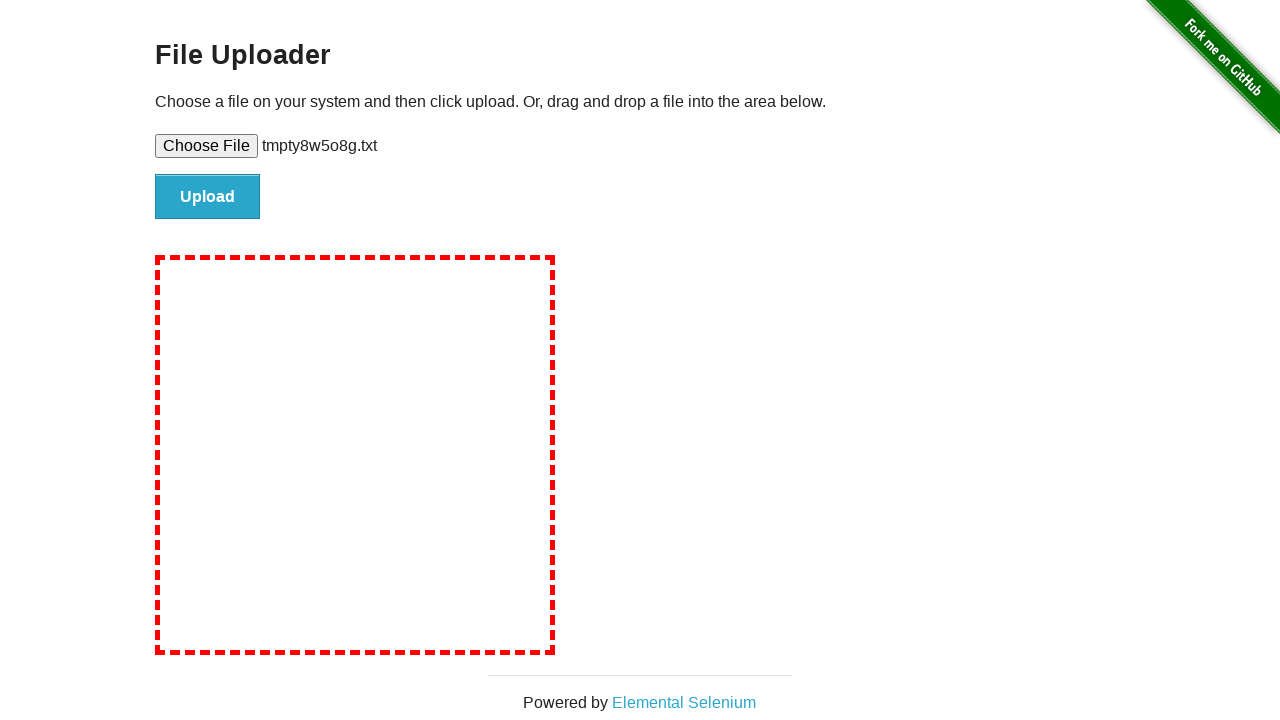

Clicked submit button to upload file at (208, 197) on #file-submit
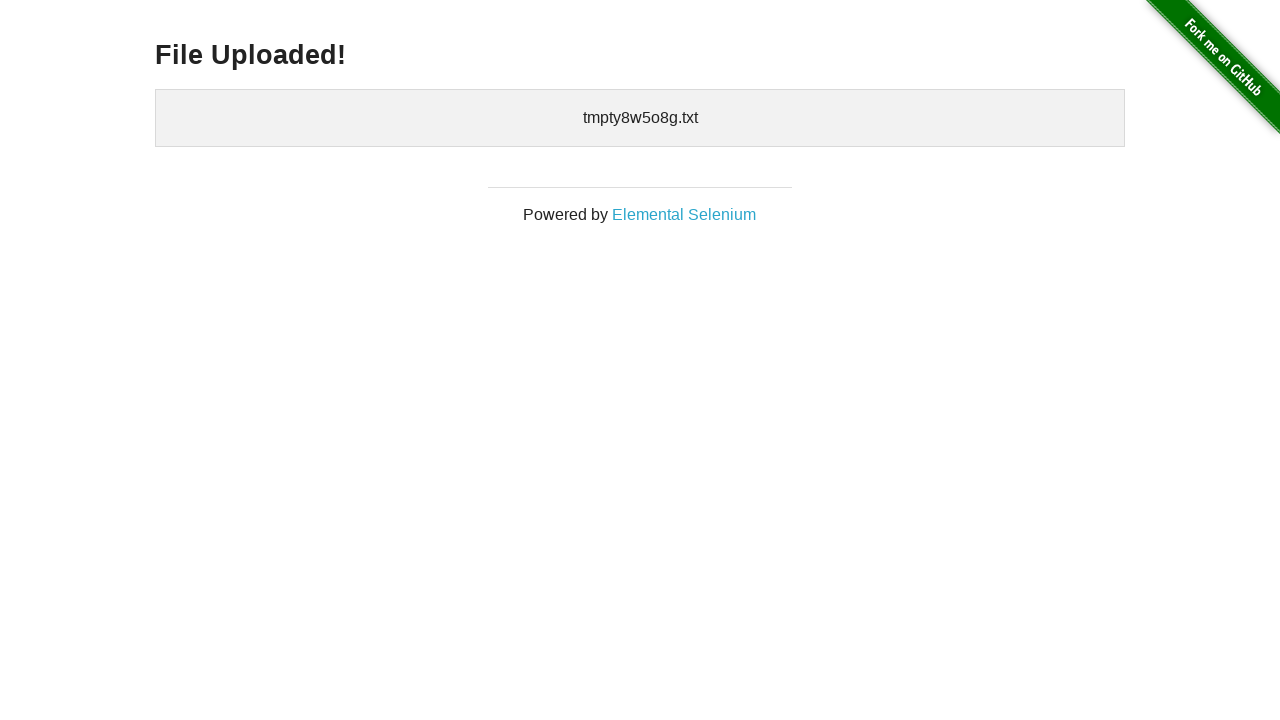

File upload completed and confirmation displayed
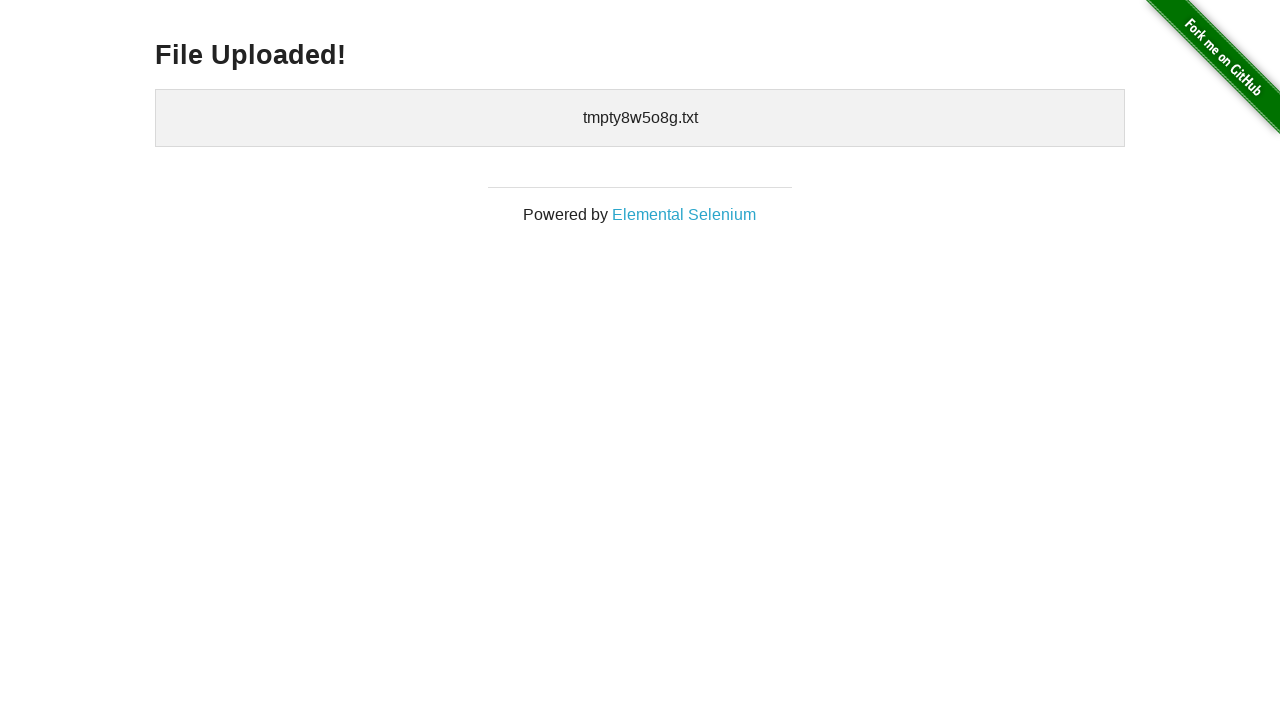

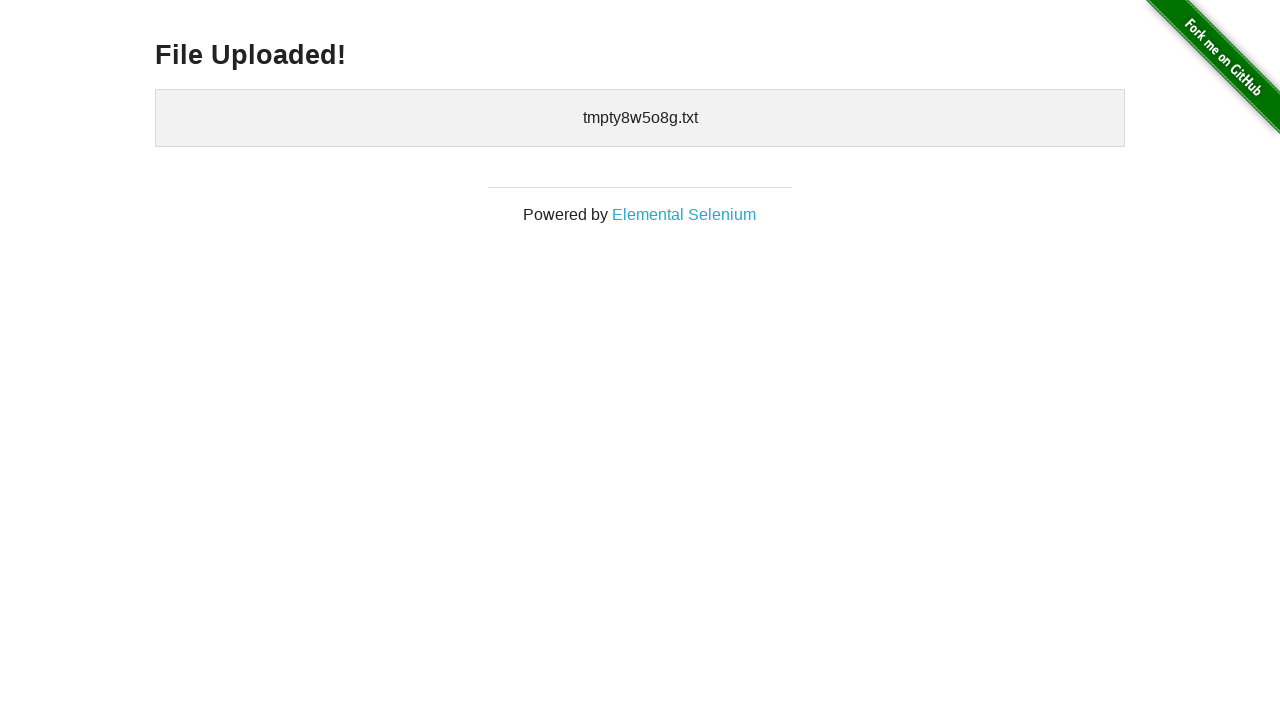